Tests radio button and checkbox interactions on a demo registration form by selecting gender options and checking multiple hobby checkboxes

Starting URL: https://demo.automationtesting.in/Register.html

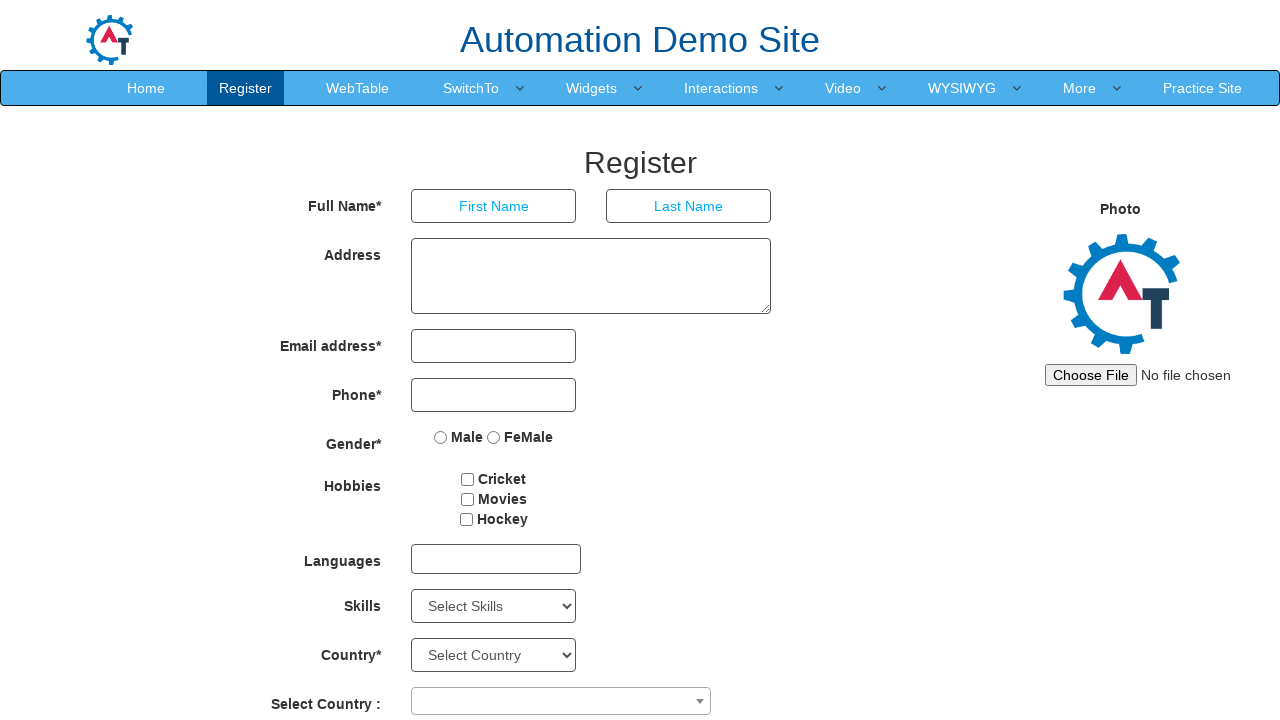

Waited for Male radio button to be available
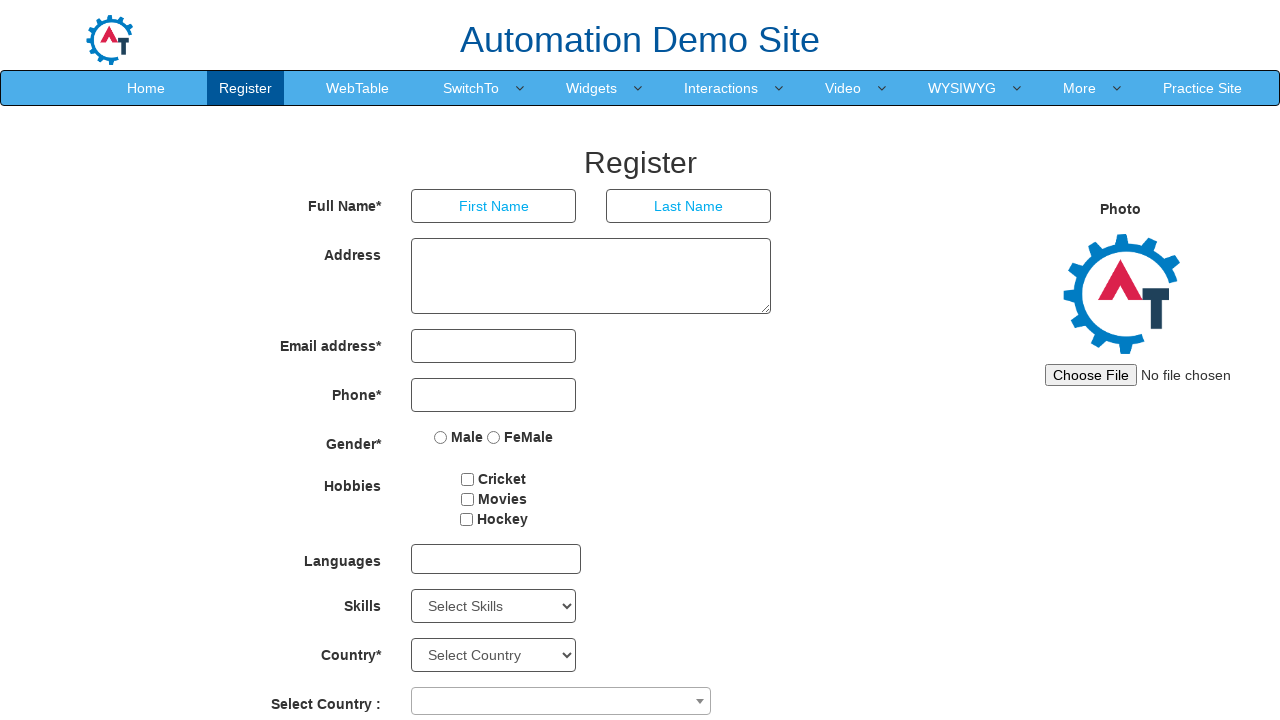

Clicked Male radio button at (441, 437) on [name='radiooptions'][value='Male']
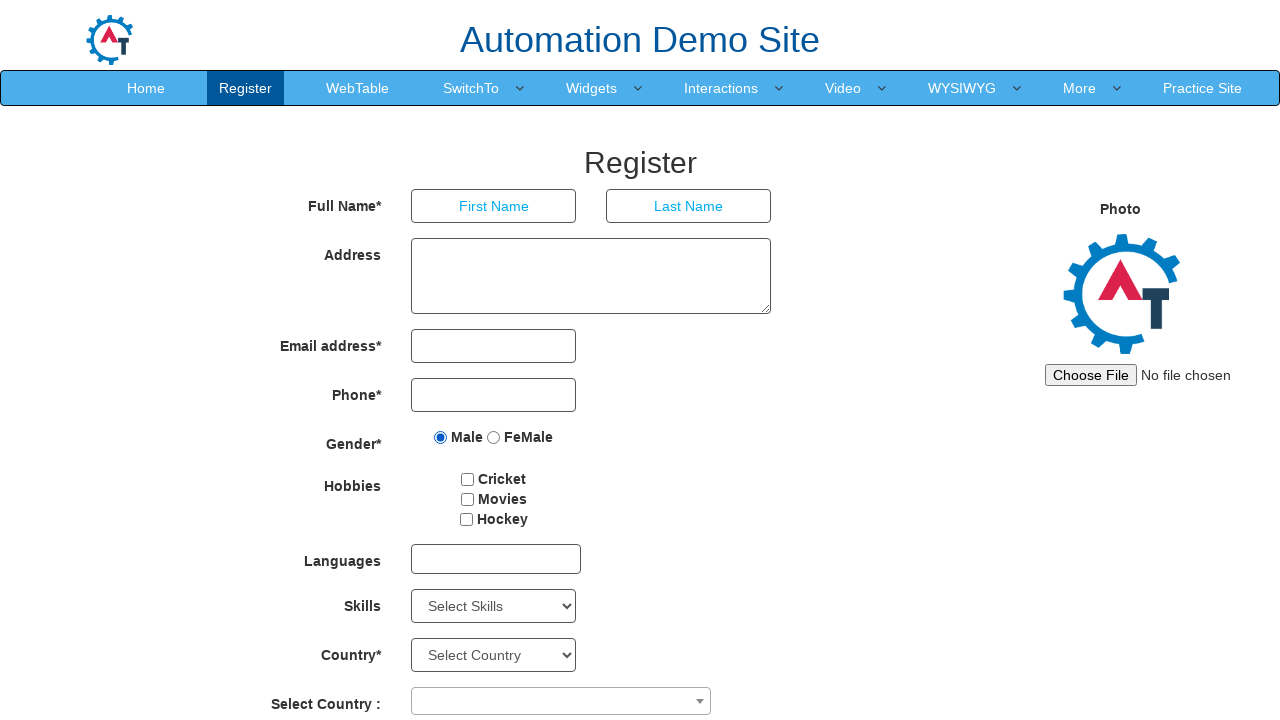

Waited for Female radio button to be available
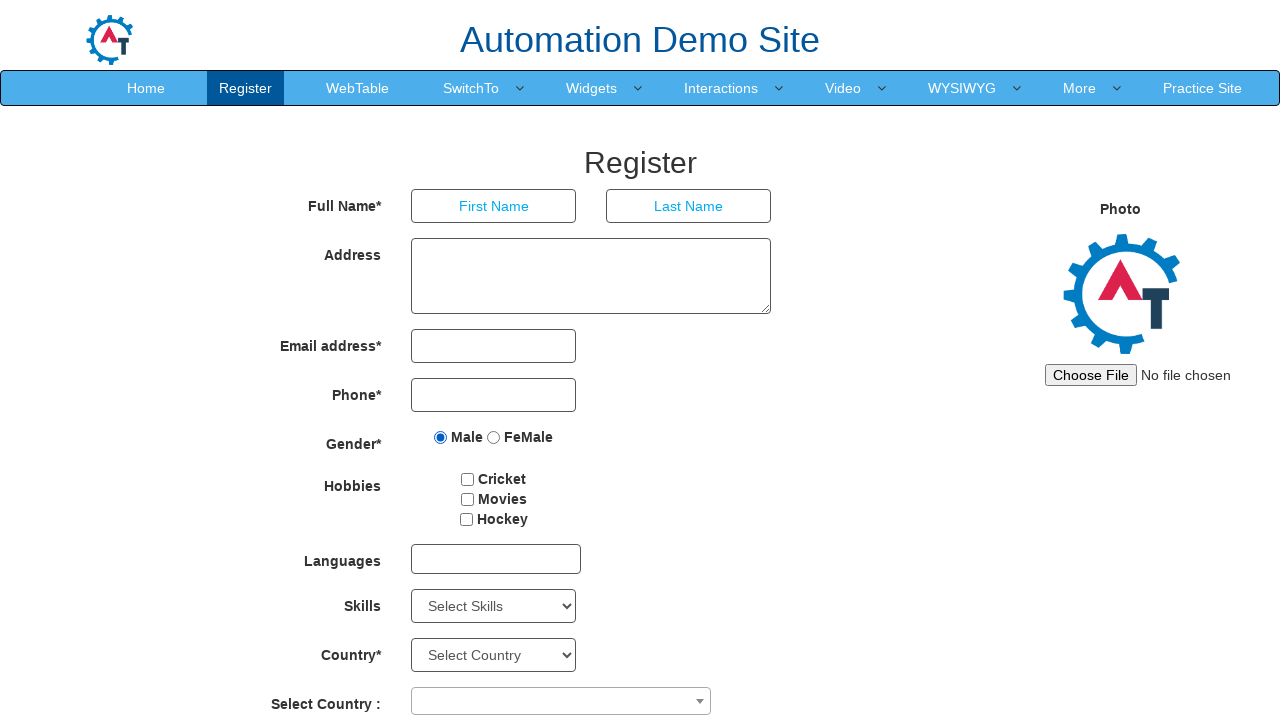

Clicked Female radio button at (494, 437) on [name='radiooptions'][value='FeMale']
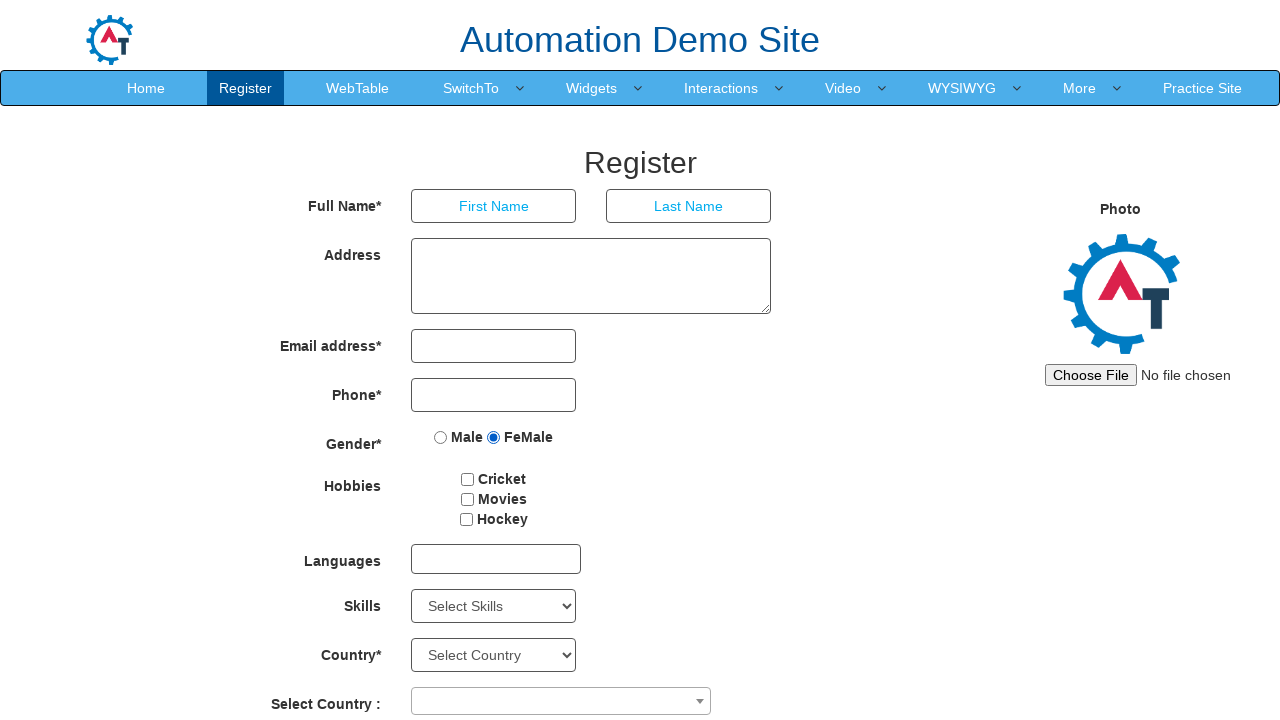

Waited for first hobby checkbox to be available
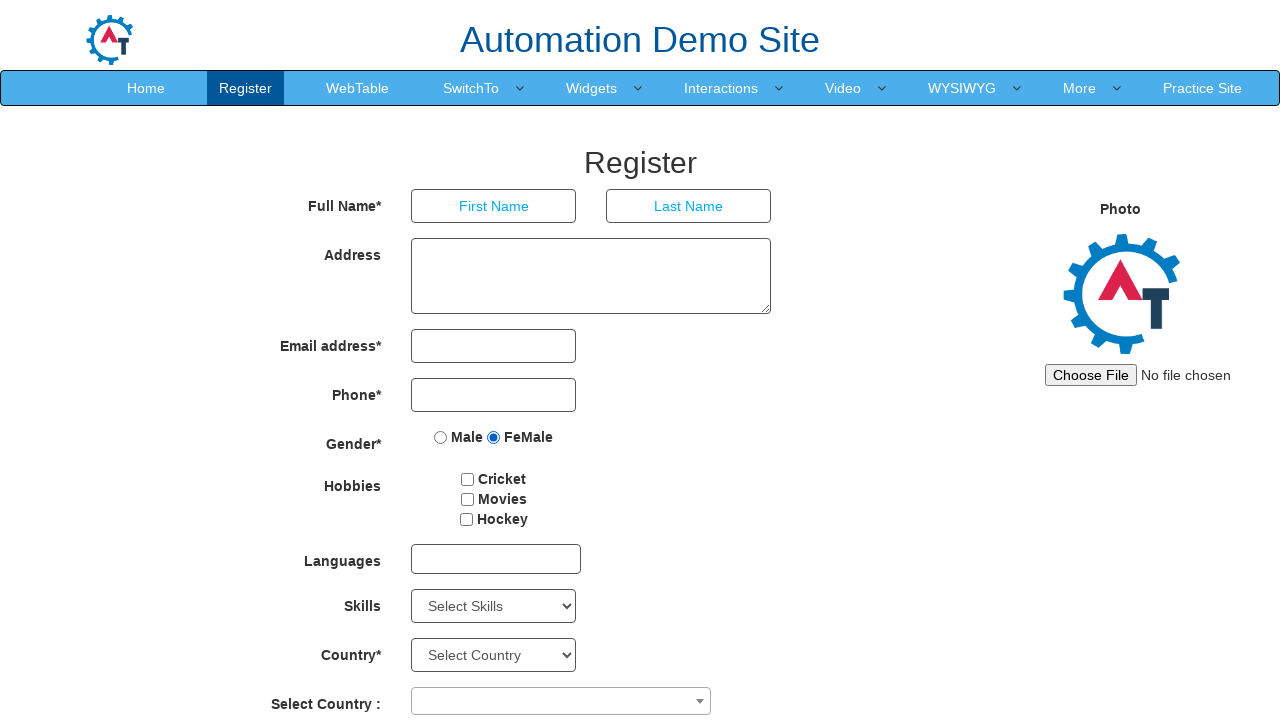

Checked first hobby checkbox at (468, 479) on #checkbox1
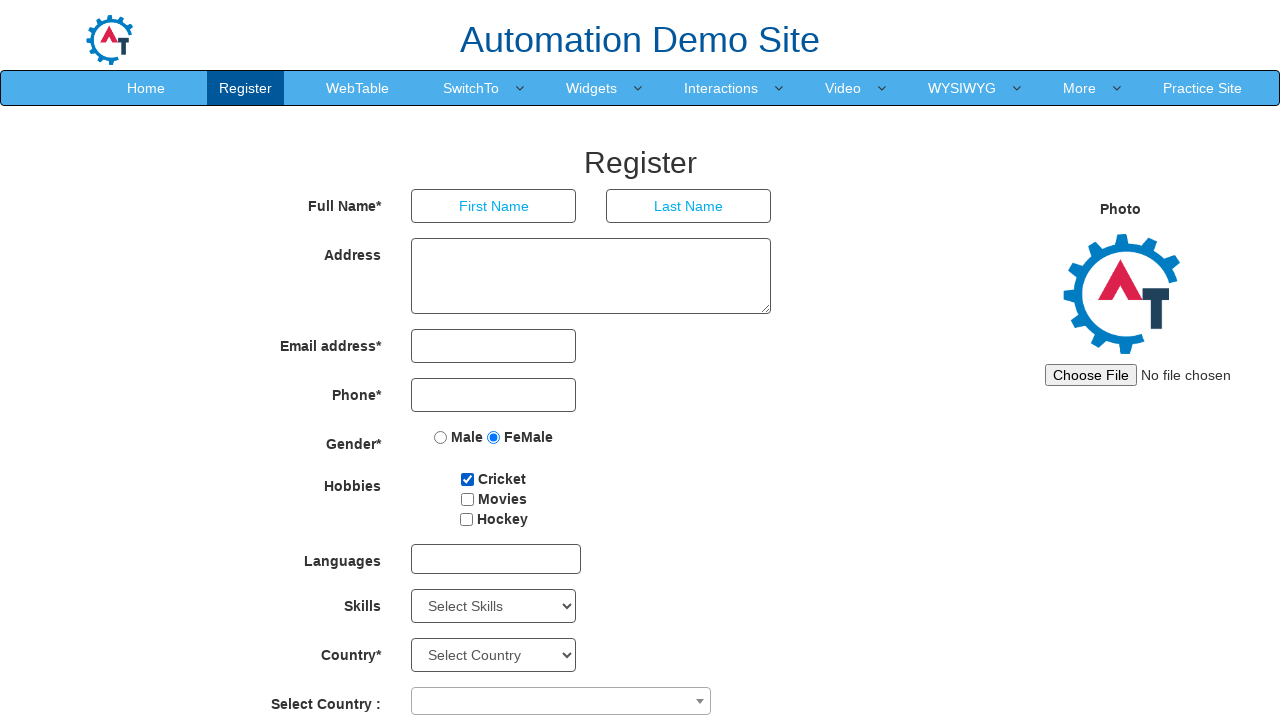

Waited for second hobby checkbox to be available
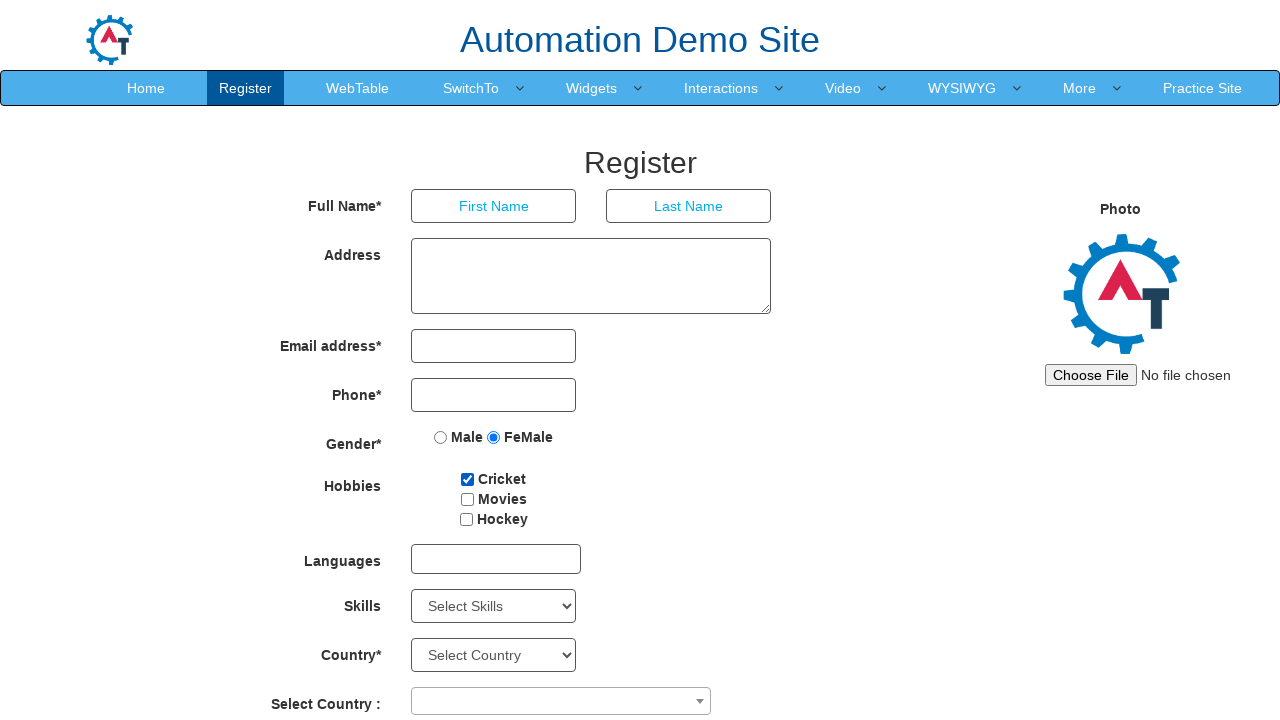

Checked second hobby checkbox at (467, 499) on #checkbox2
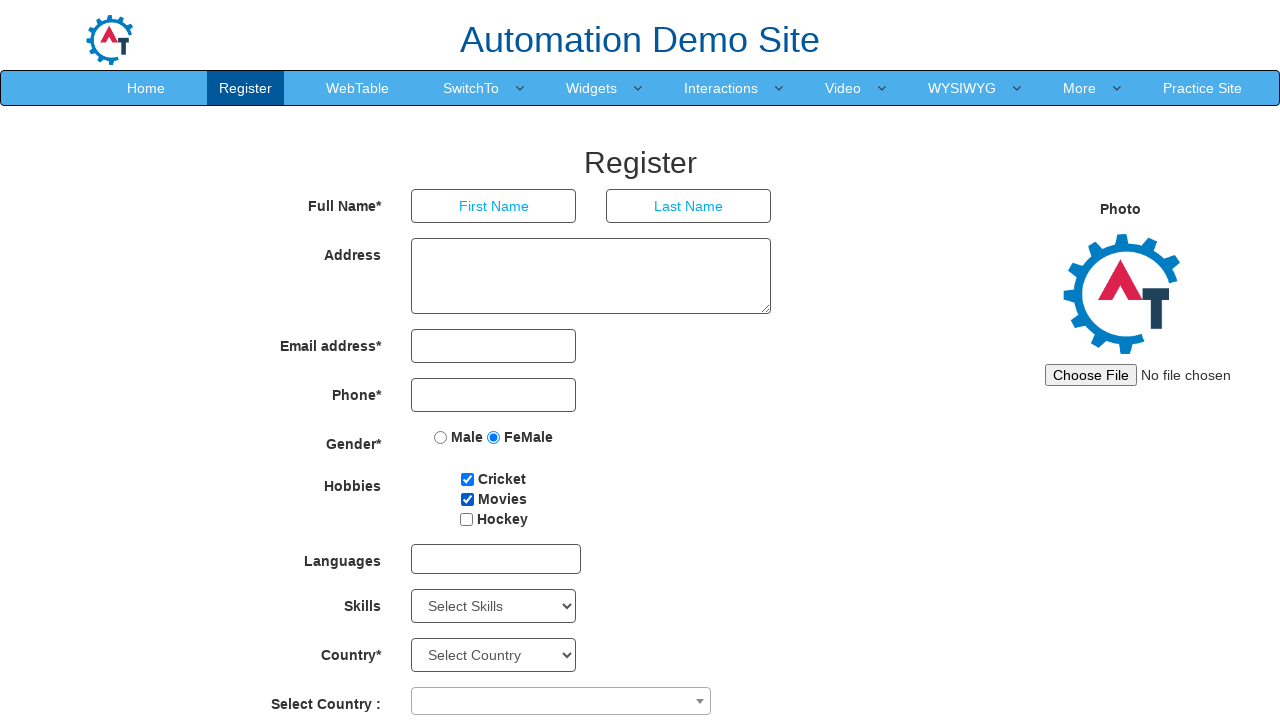

Waited for third hobby checkbox to be available
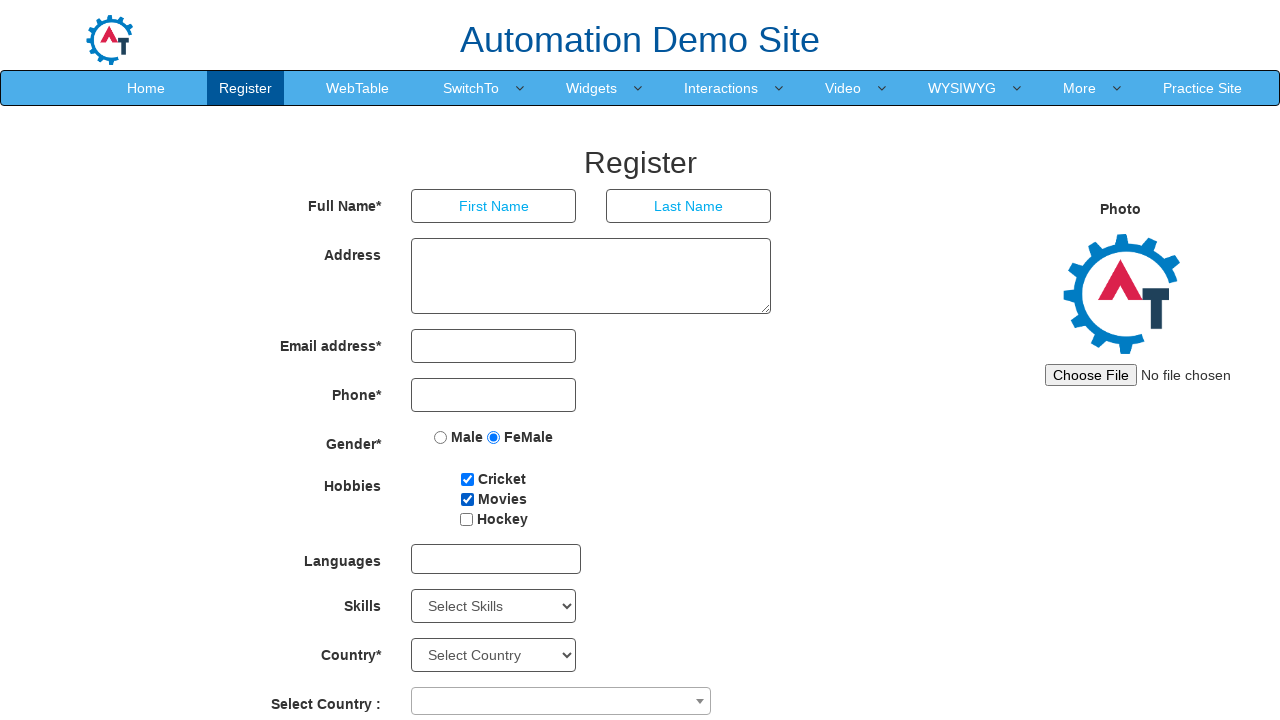

Checked third hobby checkbox at (466, 519) on #checkbox3
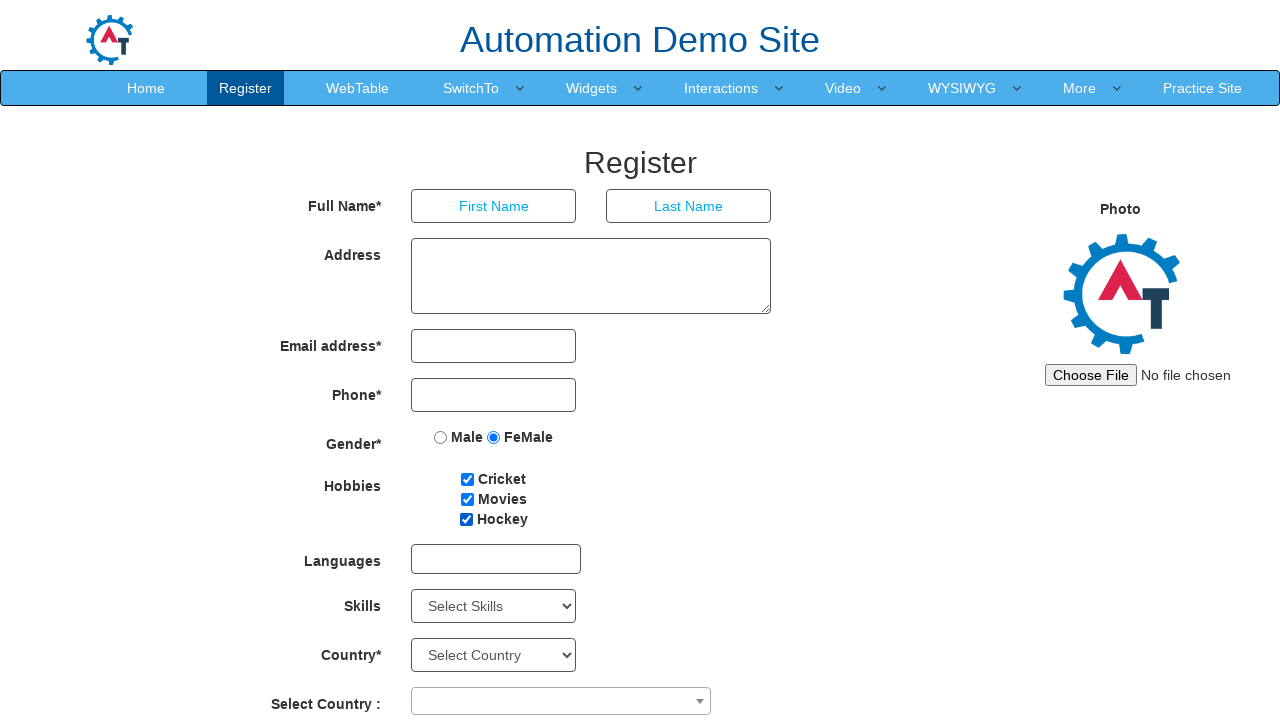

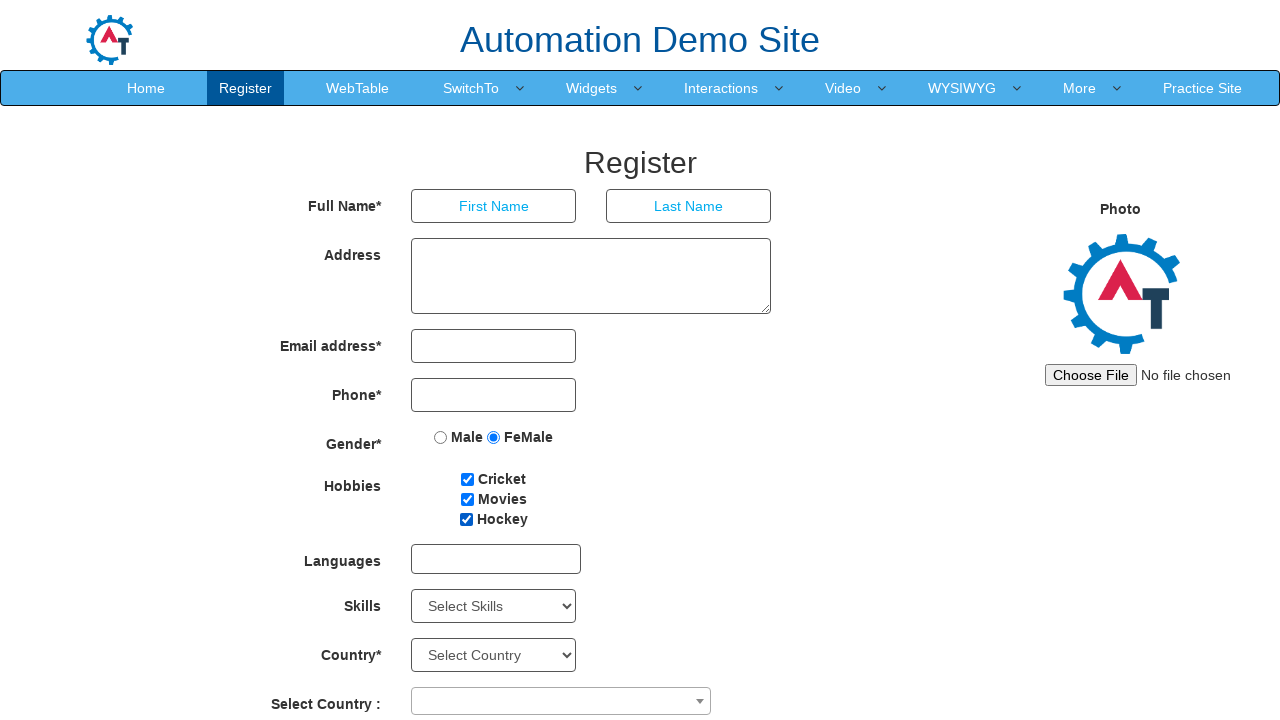